Navigates to a GitHub user profile, clicks on the repositories tab, and opens the first repository in the list

Starting URL: https://github.com/LuizHenriqueVitorino

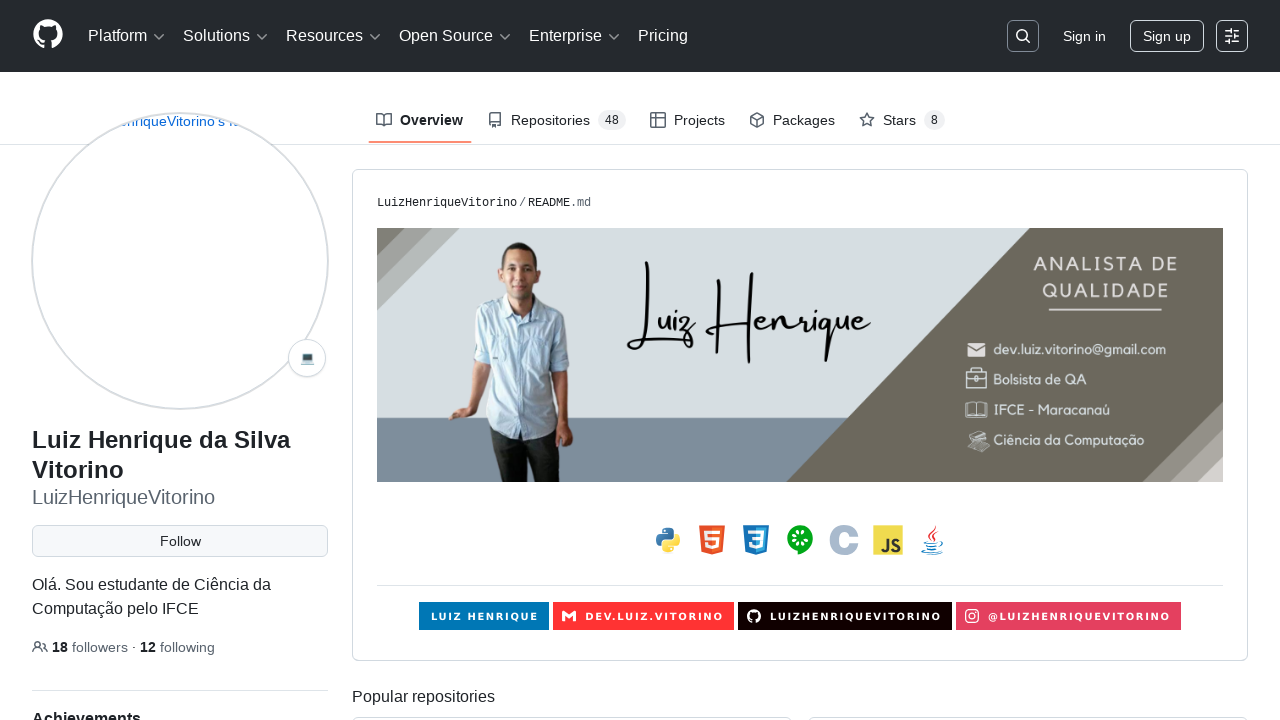

Waited for repositories tab to be visible
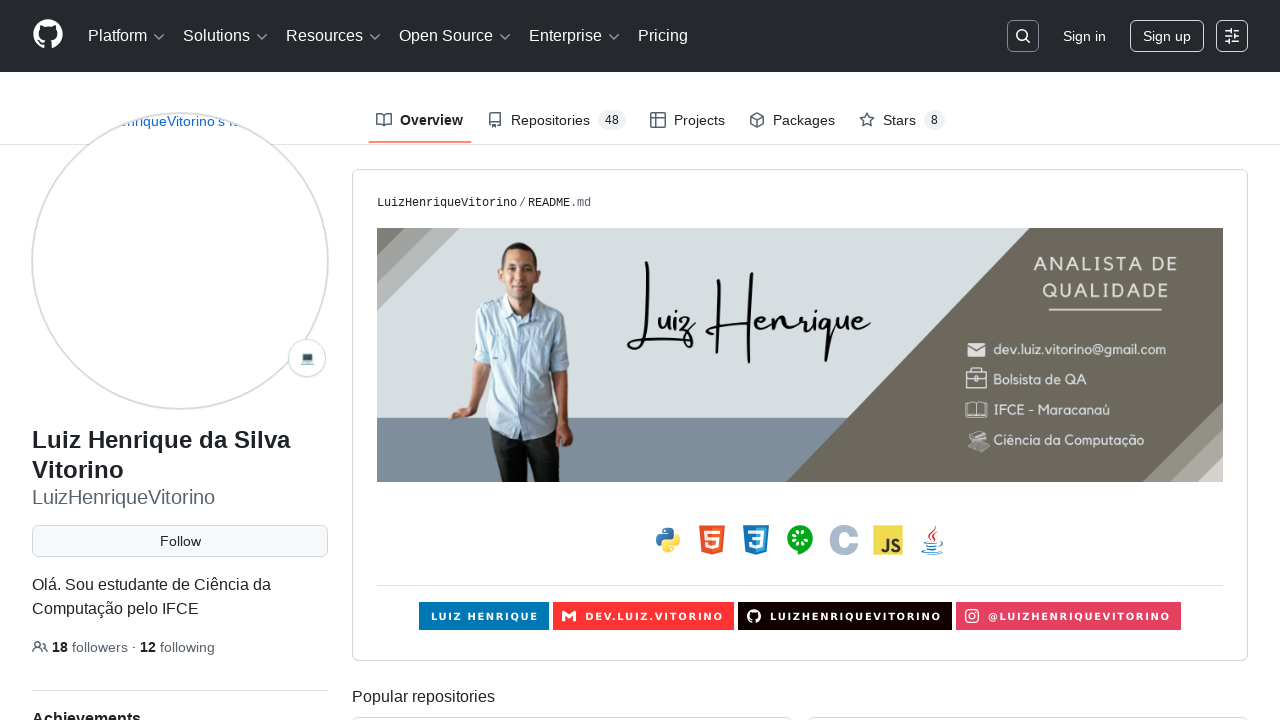

Clicked on repositories tab at (556, 120) on div nav a[data-tab-item='repositories']
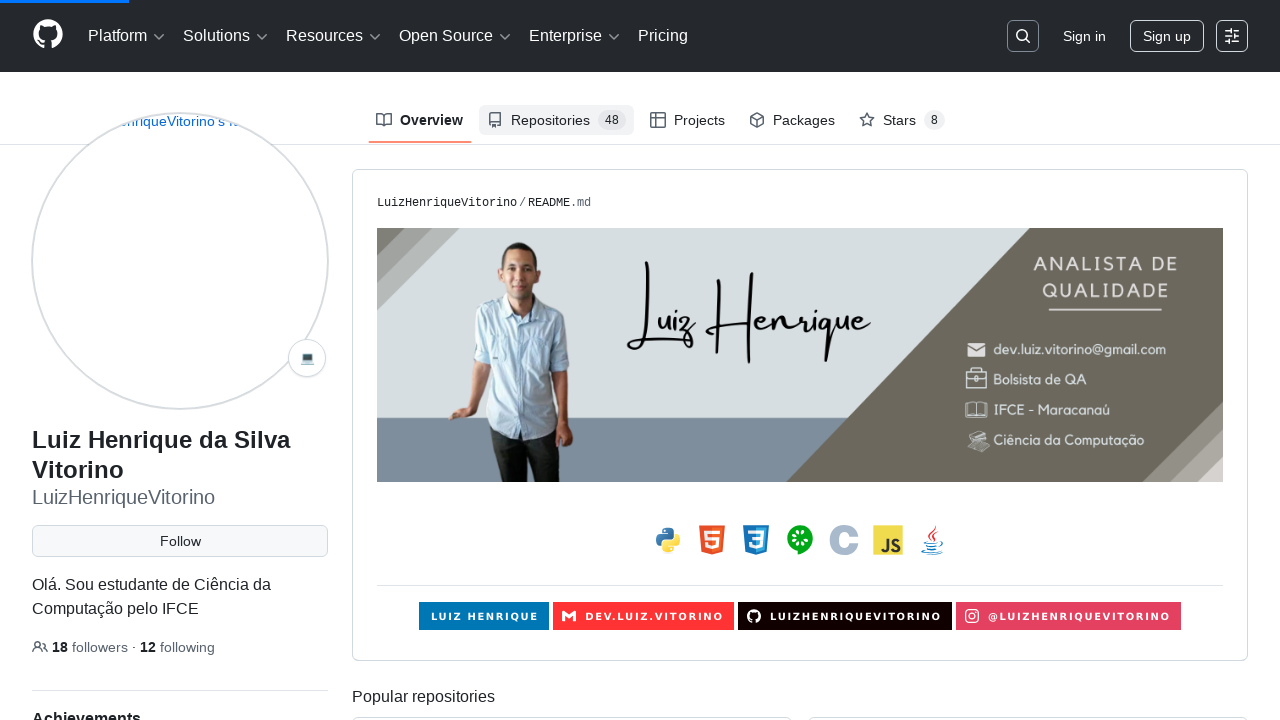

Waited for first repository in list to be visible
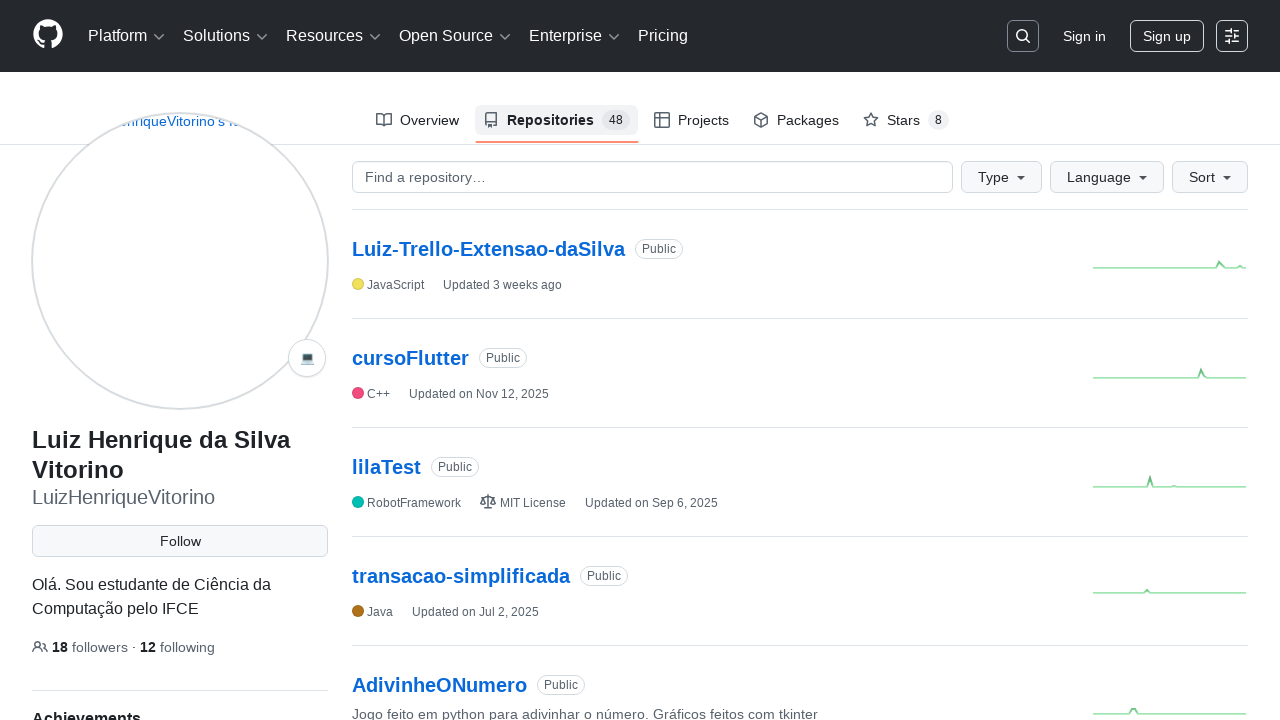

Clicked on first repository in the list at (488, 249) on #user-repositories-list ul li:first-child div div h3 a
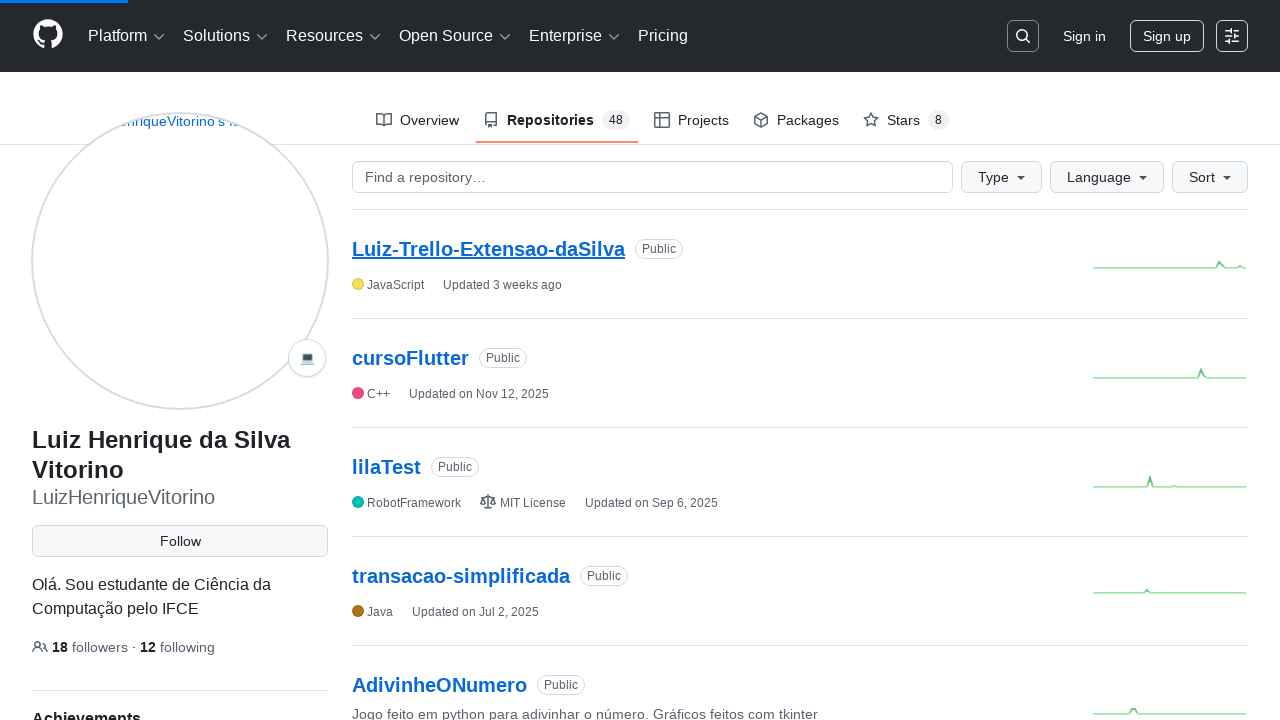

Waited for repository header to load
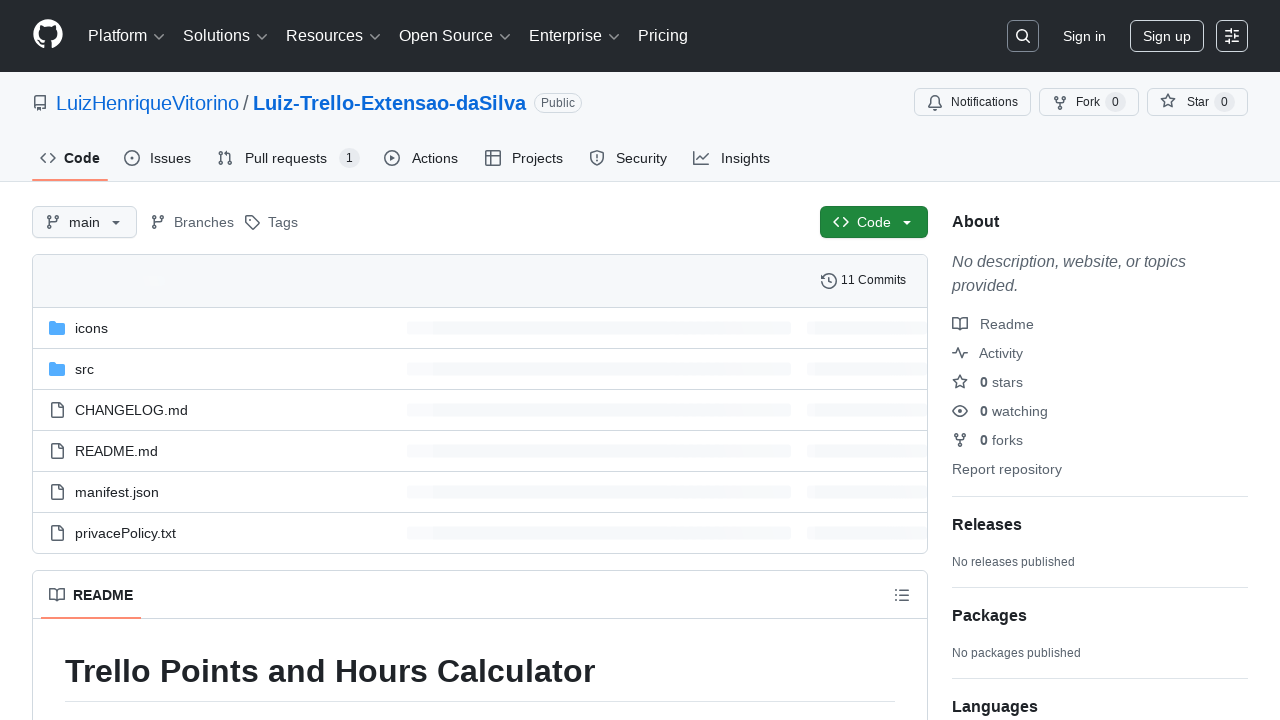

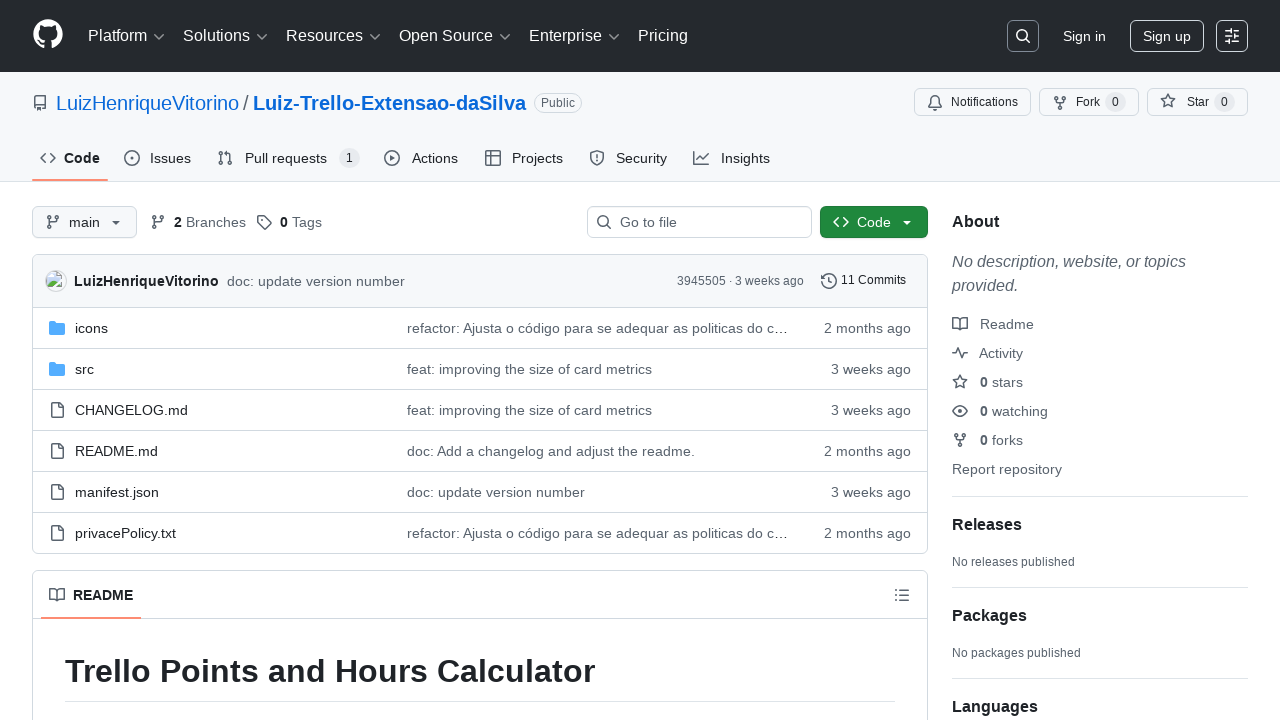